Tests the search functionality on Python.org by entering "pycon" in the search field, submitting the search, and verifying that results are found.

Starting URL: https://www.python.org

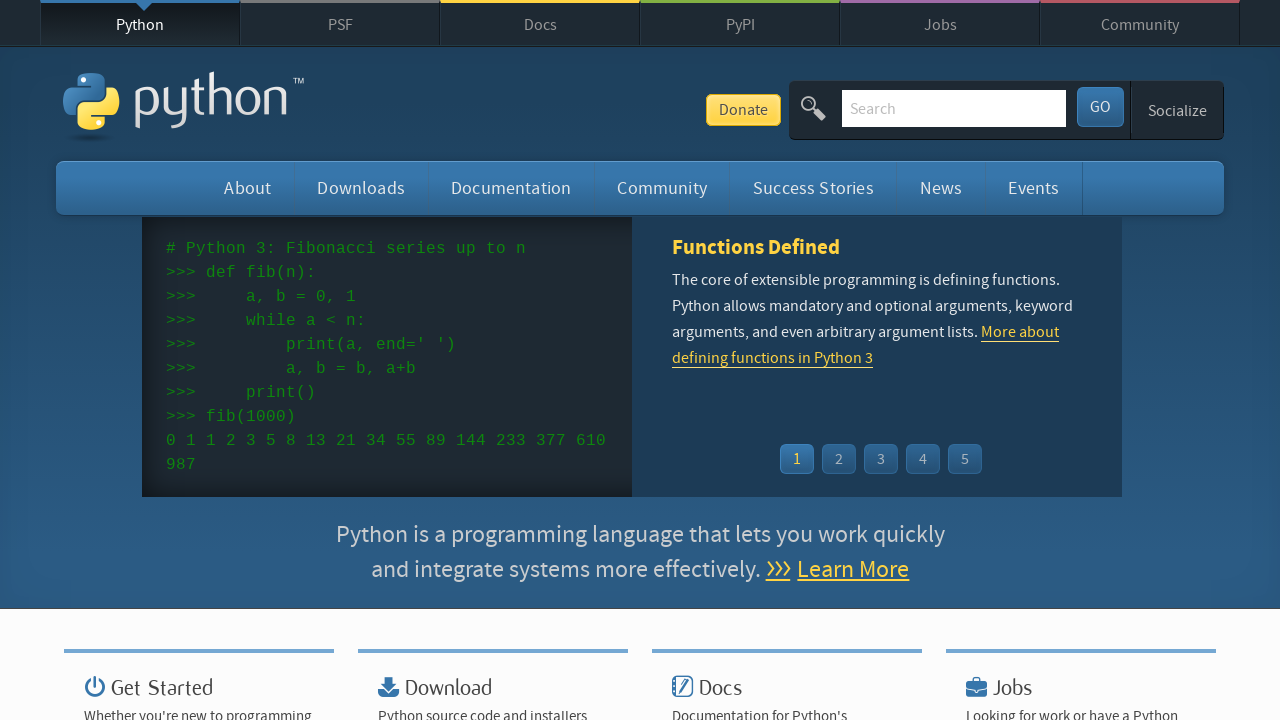

Verified 'Python' is in page title
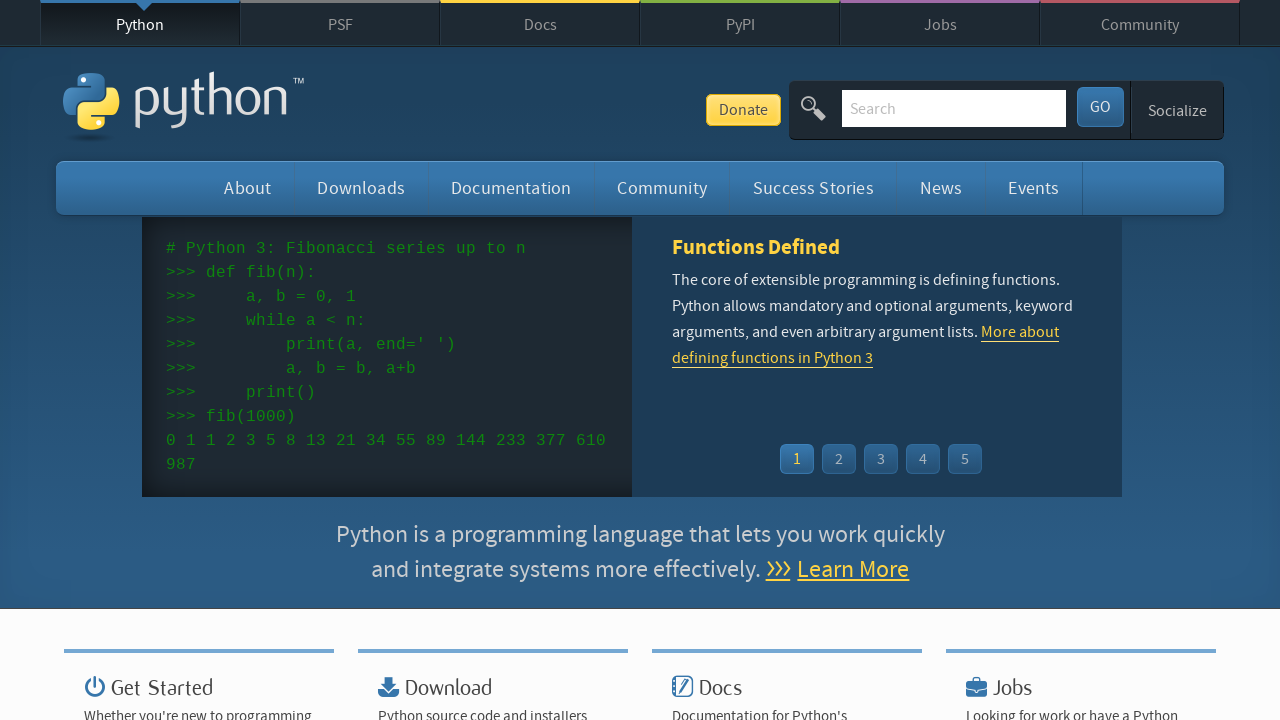

Filled search field with 'pycon' on input[name='q']
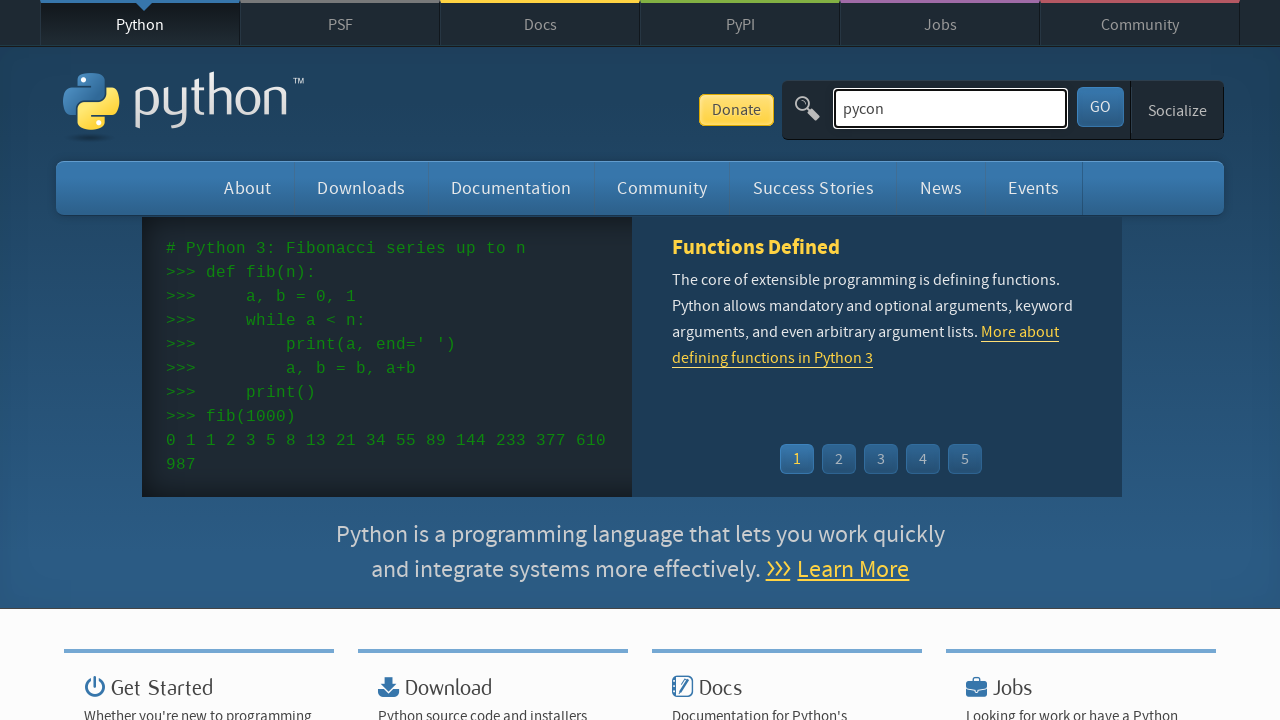

Pressed Enter to submit search query on input[name='q']
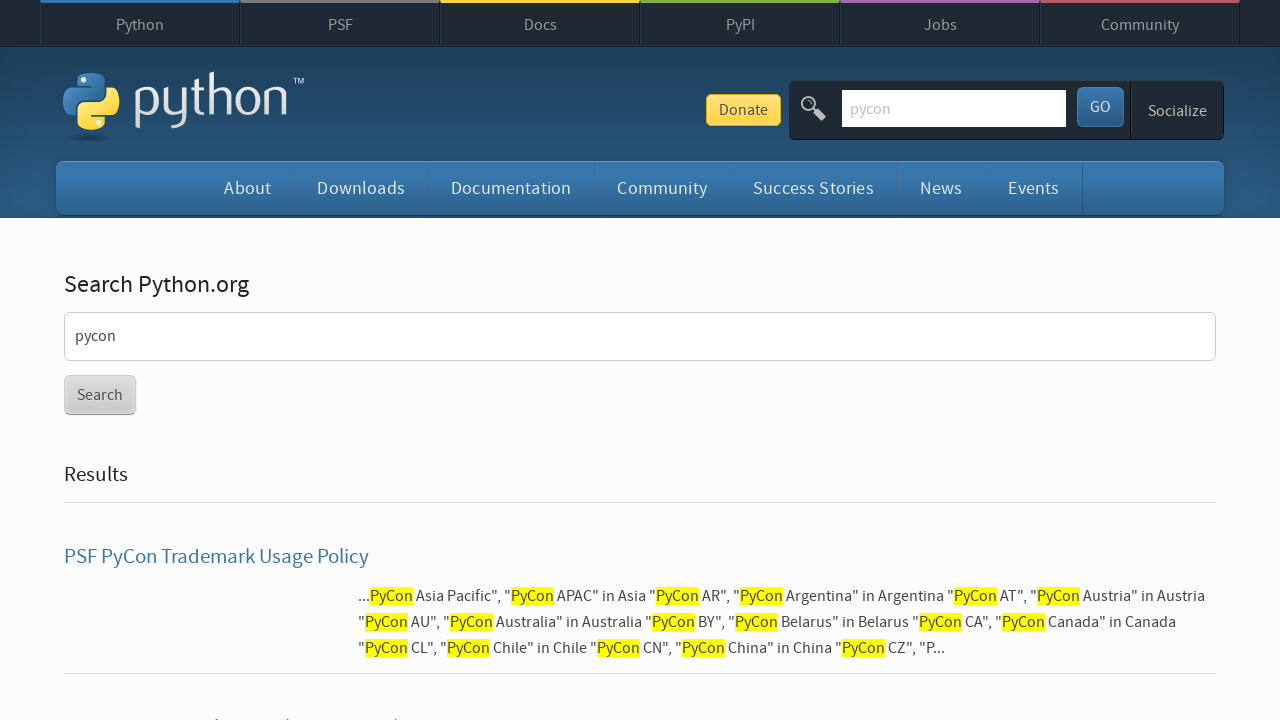

Waited for network idle state after search submission
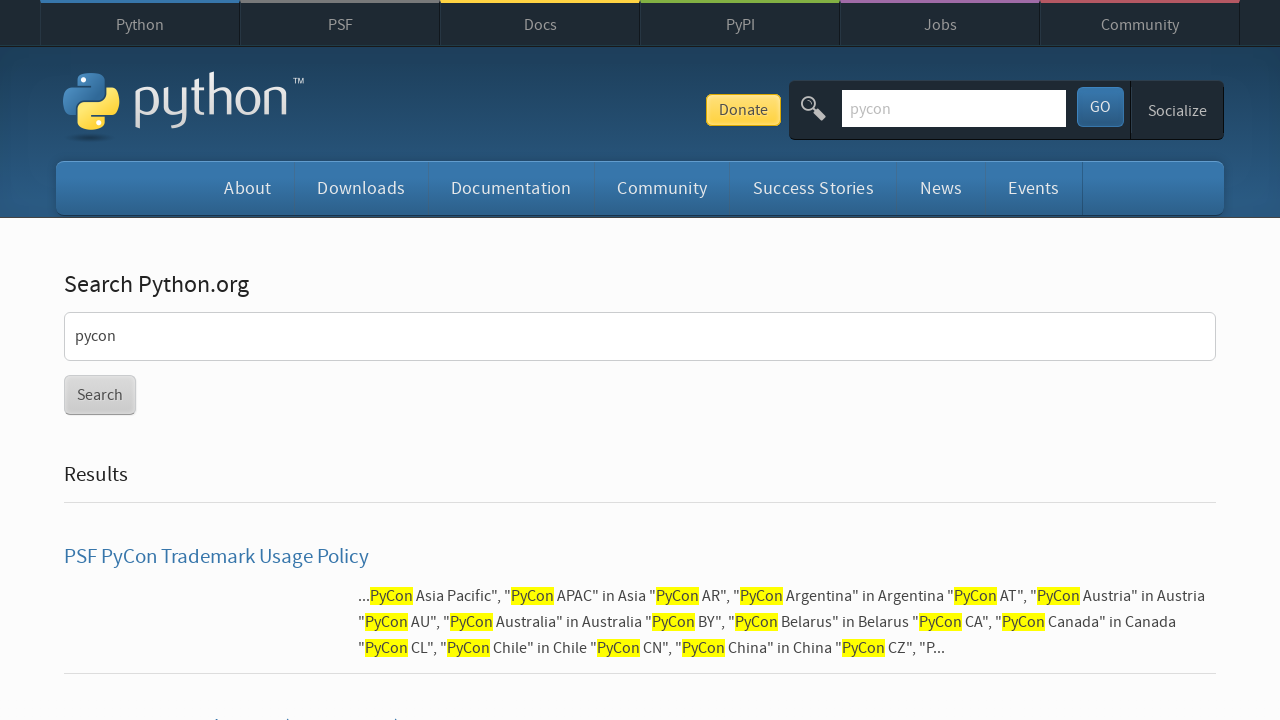

Verified search results were found (no 'No results found' message)
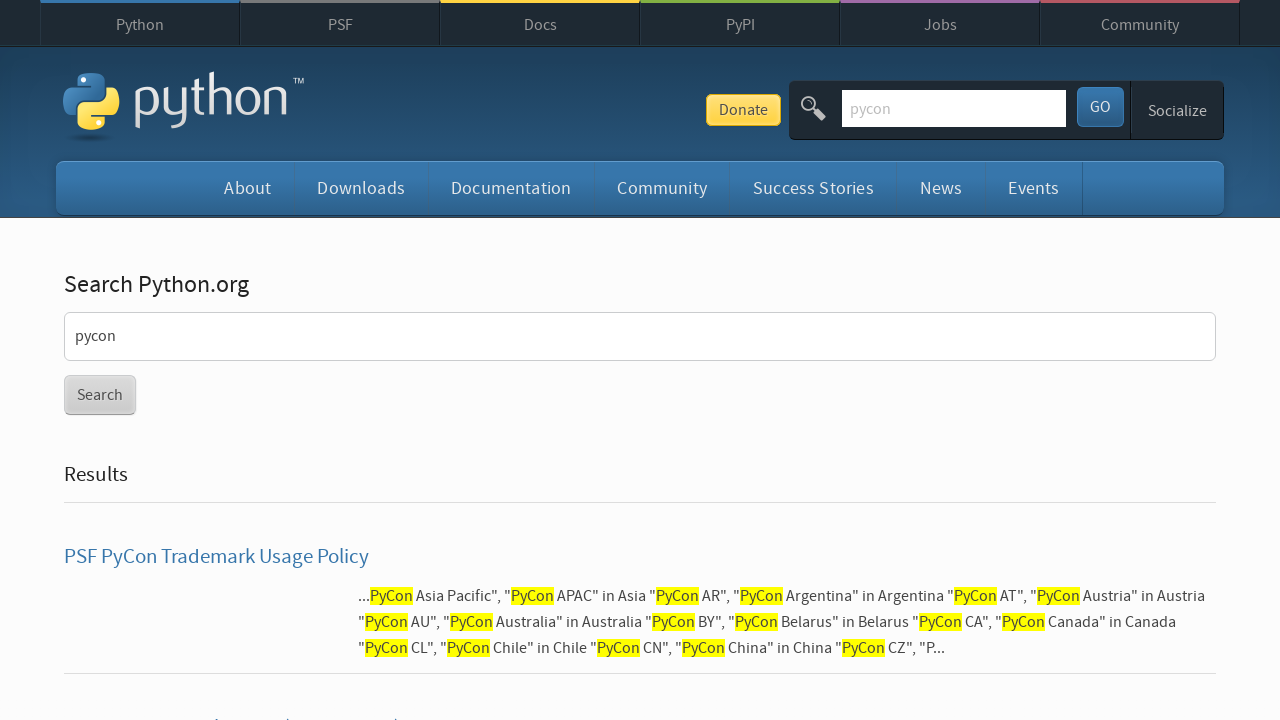

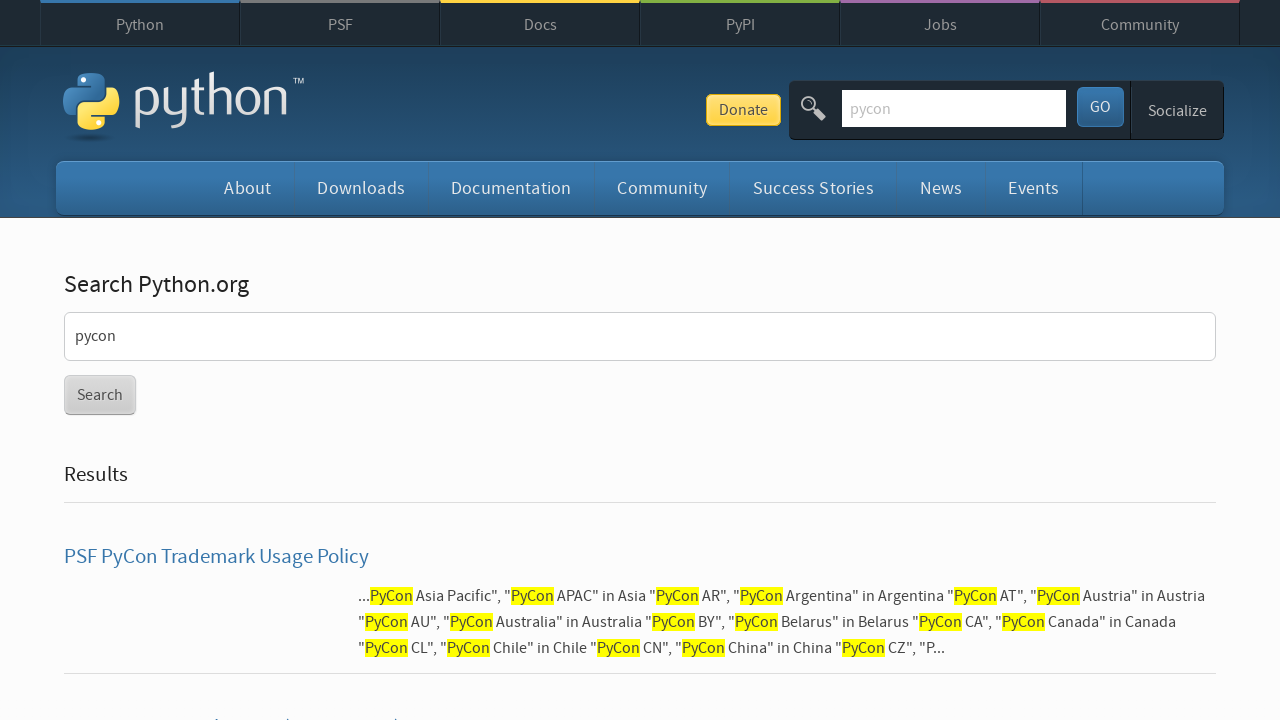